Tests a calculator form by extracting two numbers, calculating their sum, selecting the result from a dropdown, and submitting the form

Starting URL: http://suninjuly.github.io/selects1.html

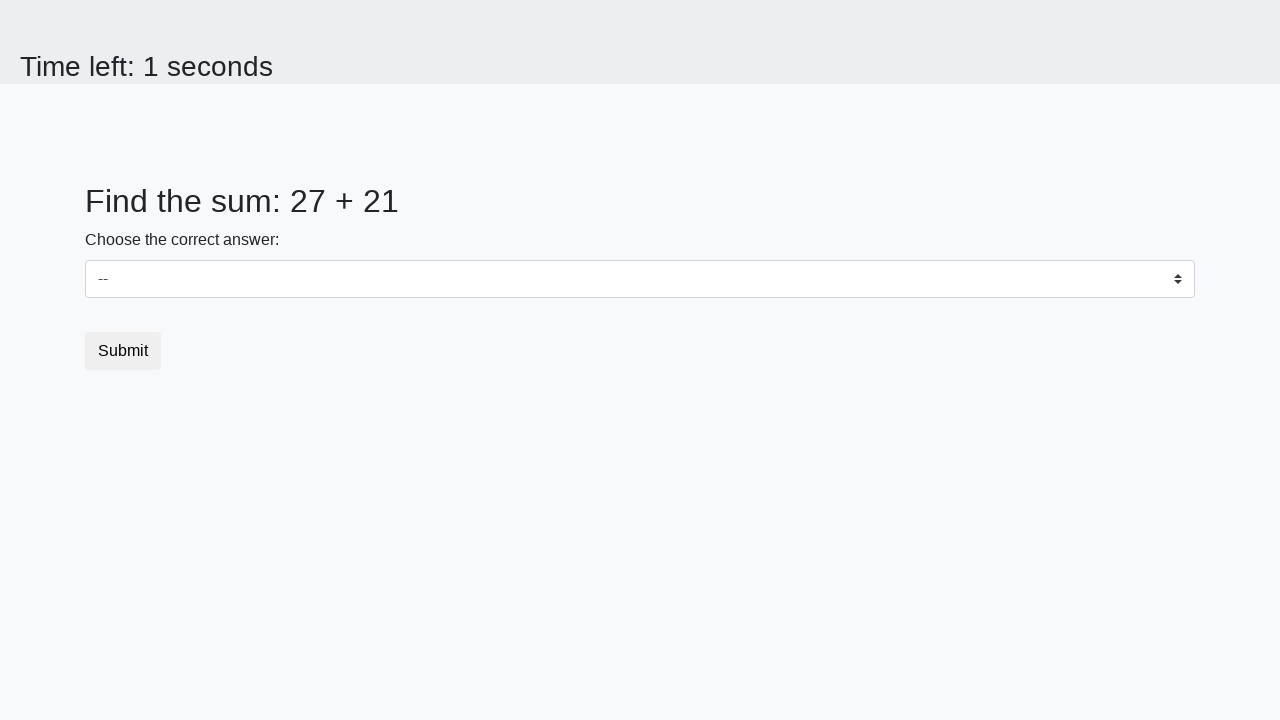

Located first number element (#num1)
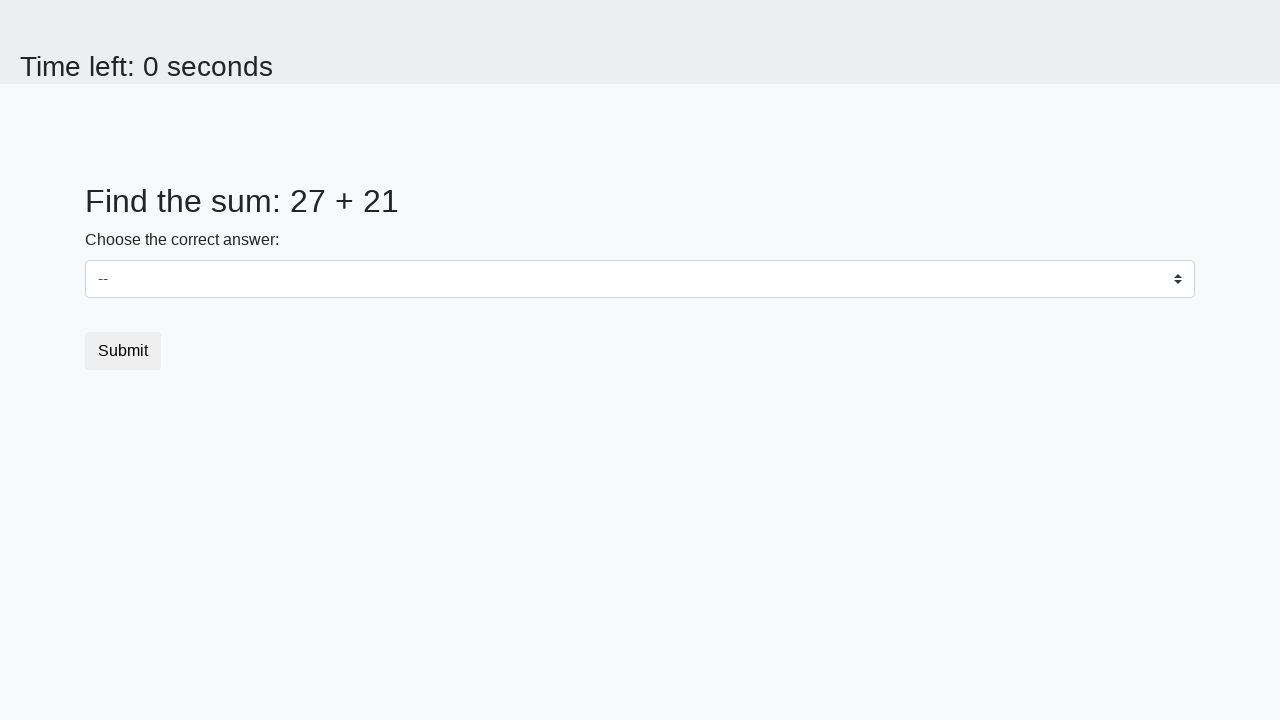

Extracted first number: 27
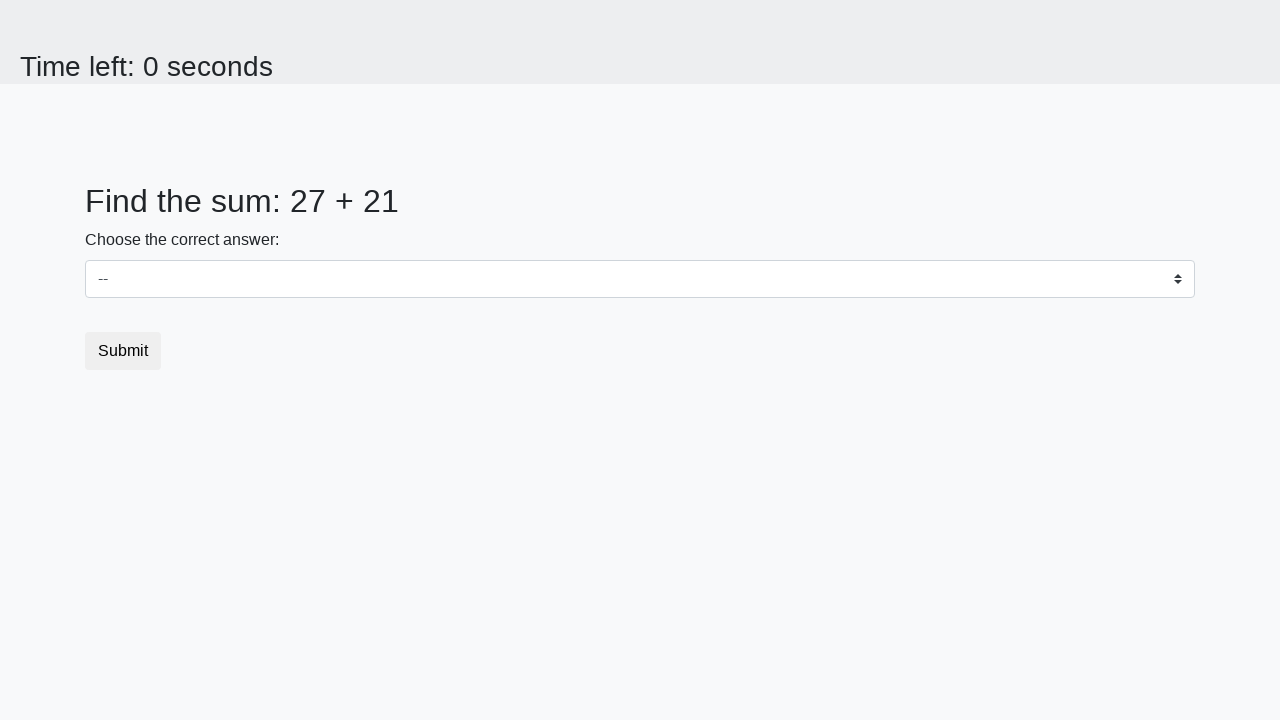

Located second number element (#num2)
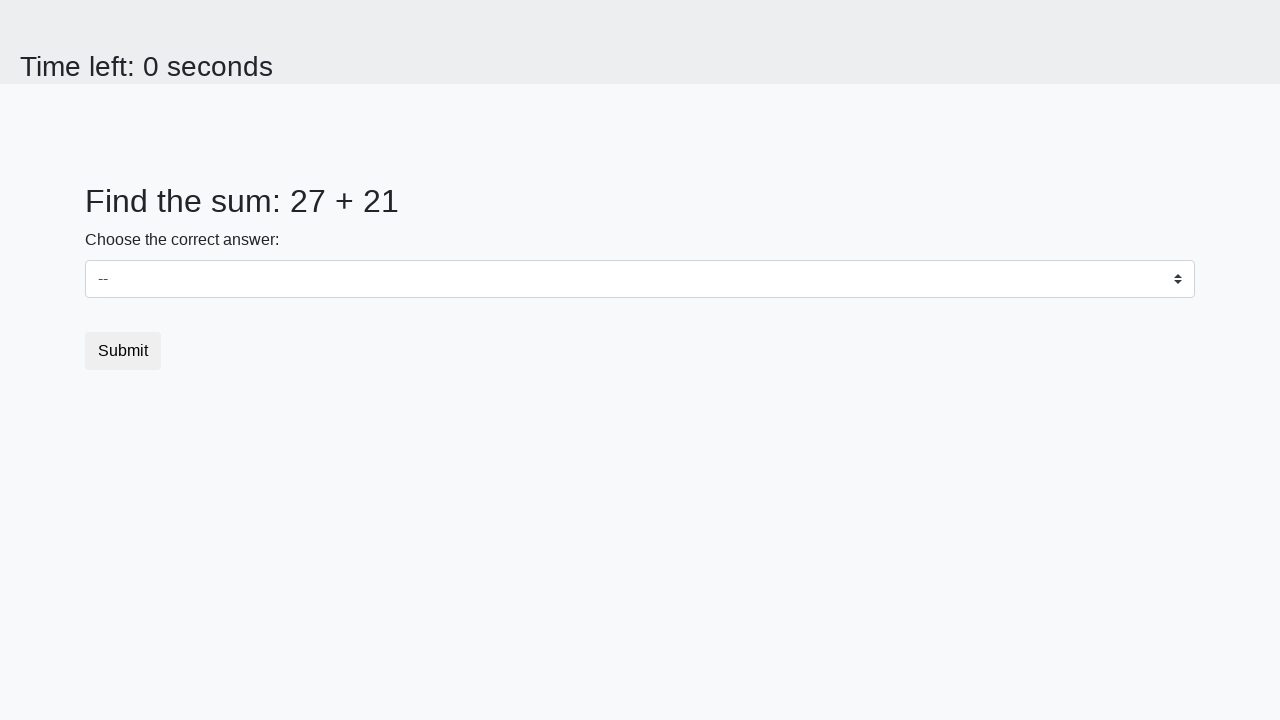

Extracted second number: 21
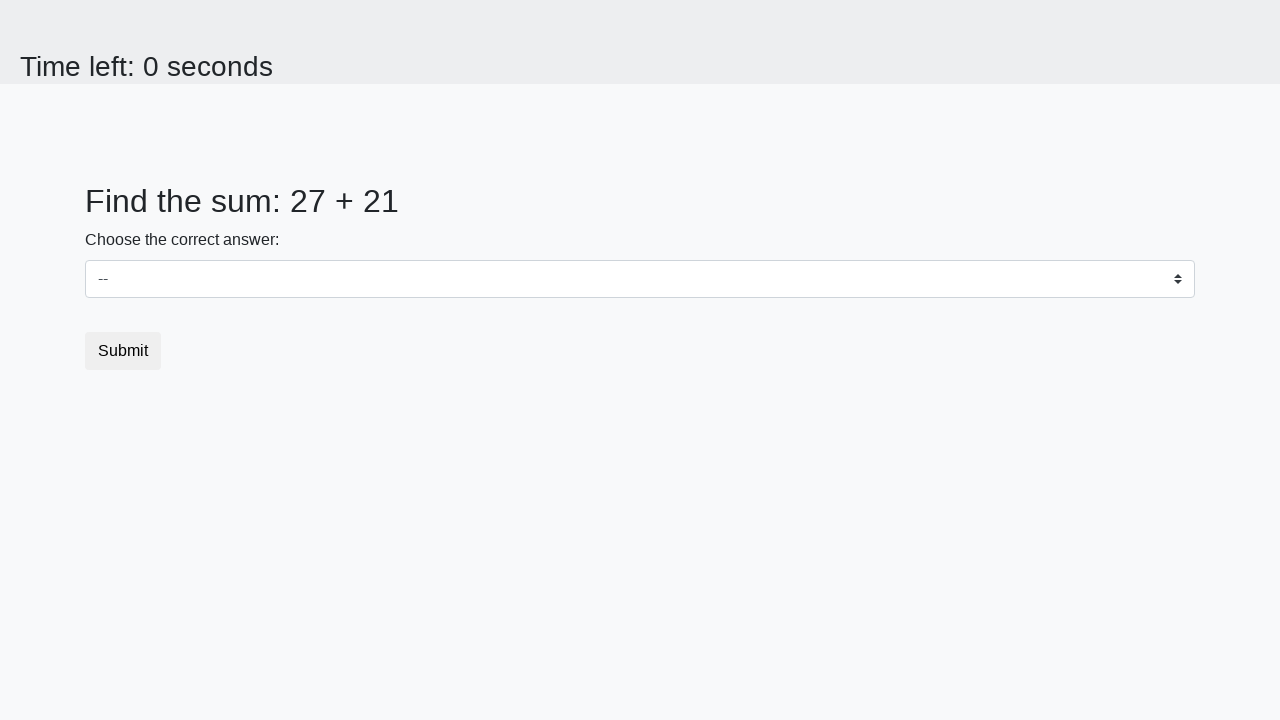

Calculated sum: 27 + 21 = 48
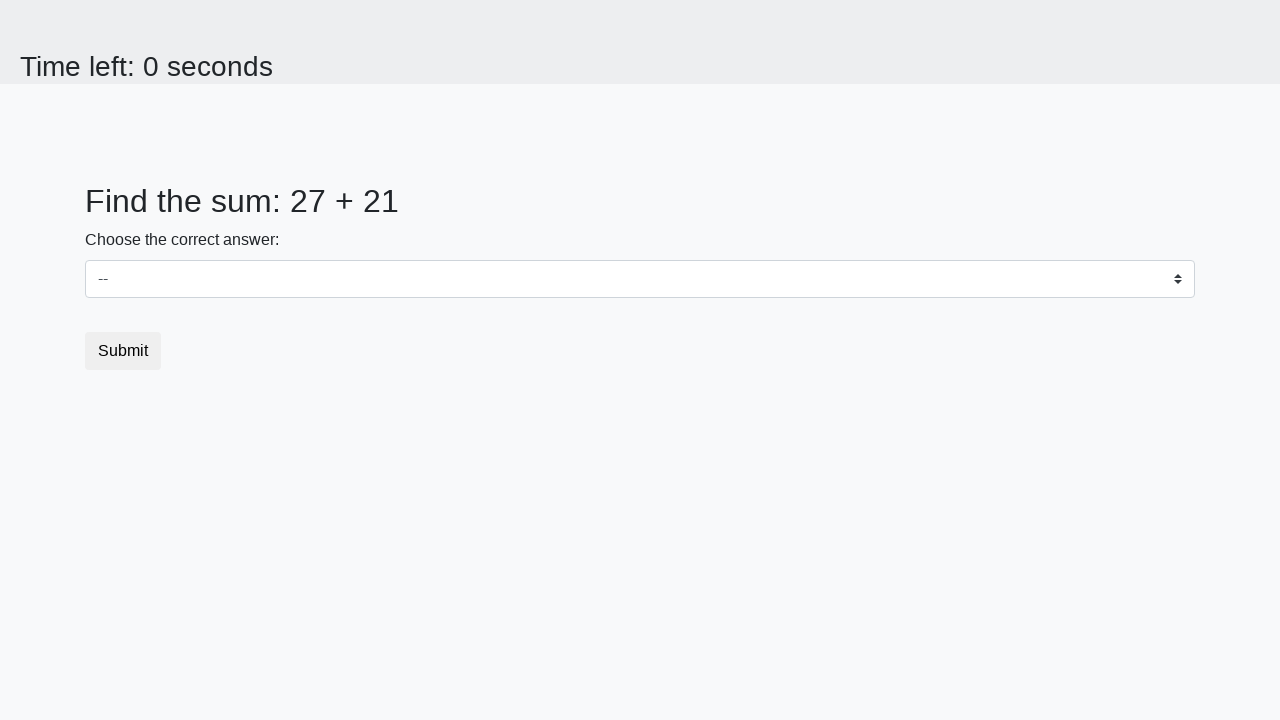

Selected calculated sum (48) from dropdown on select
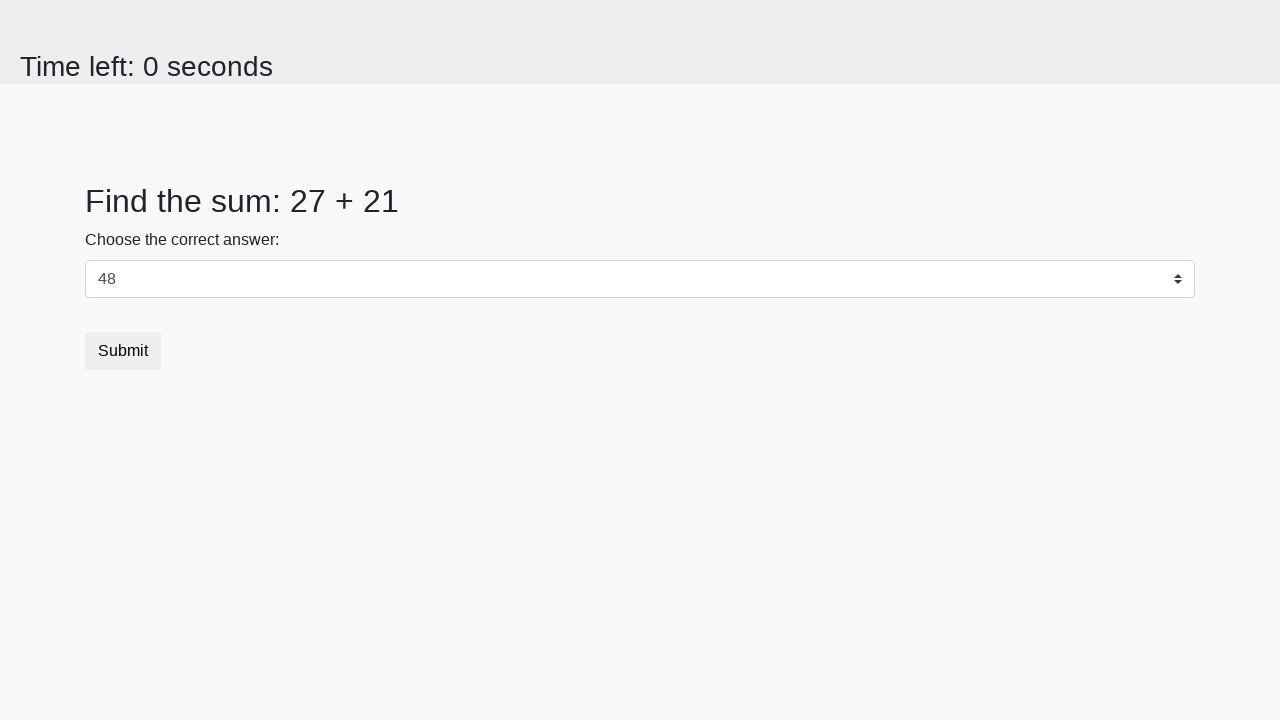

Clicked form submit button at (123, 351) on body > div > form > button
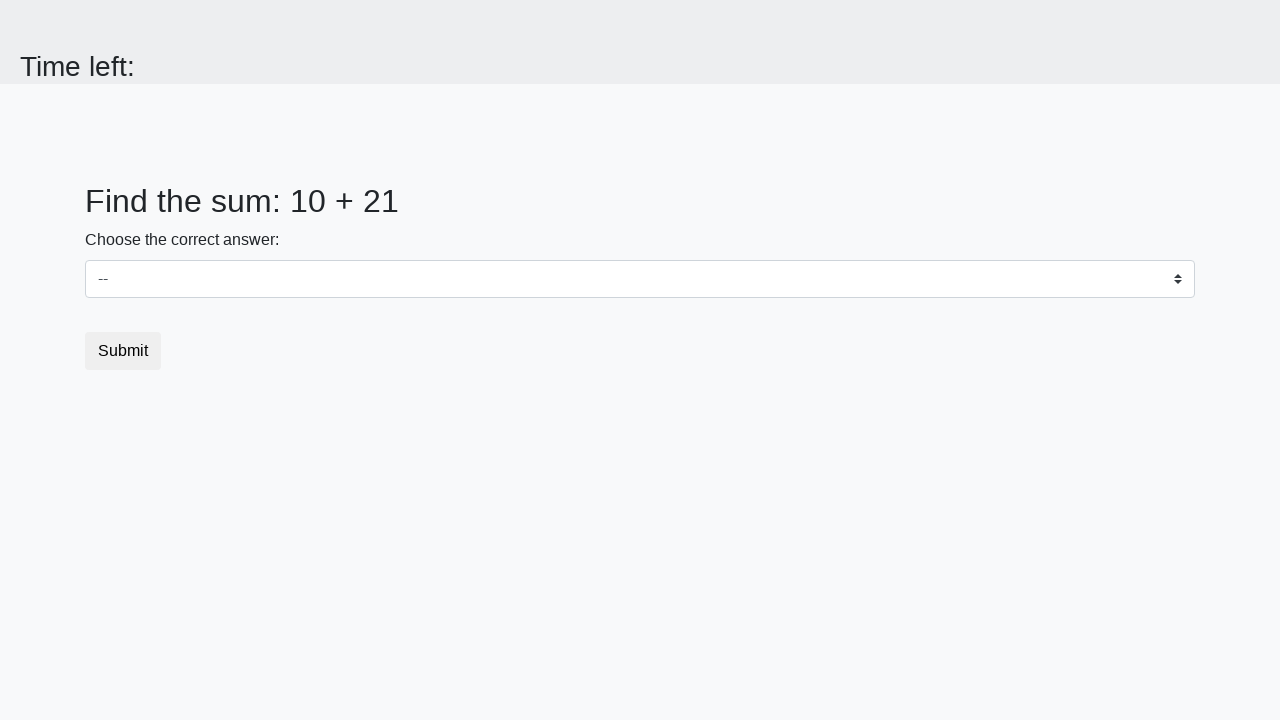

Configured alert dialog handler to accept
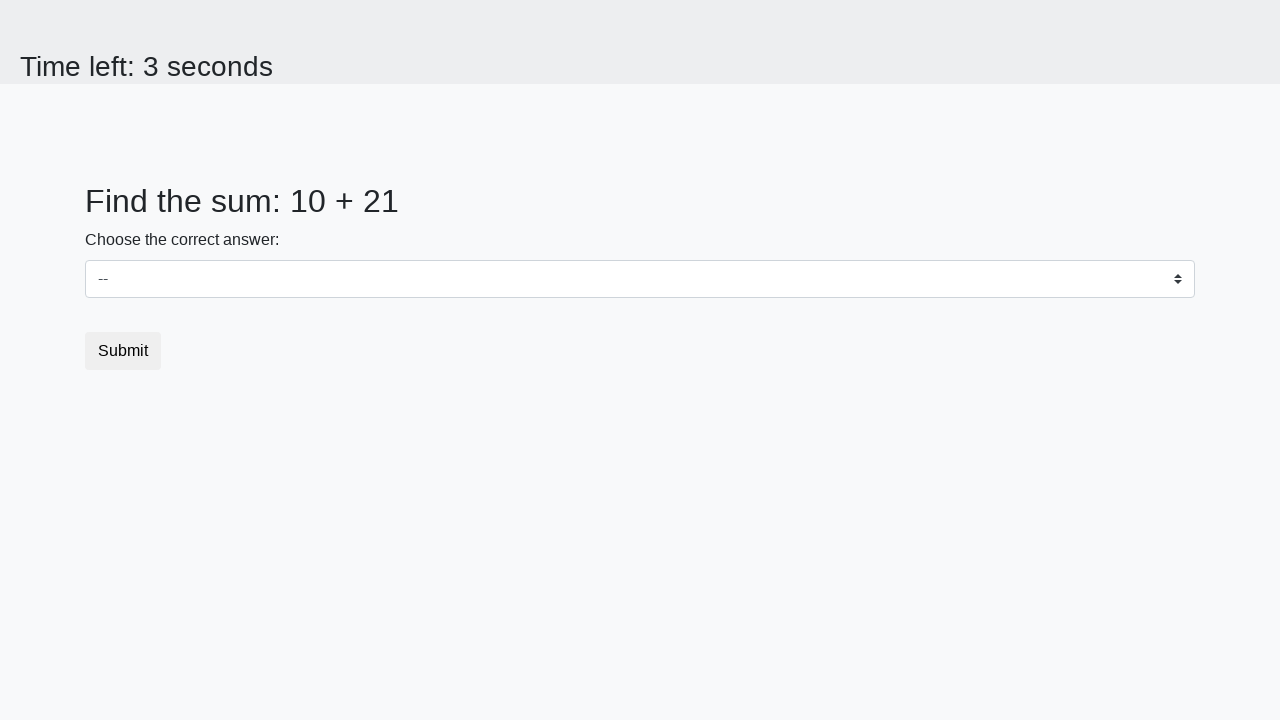

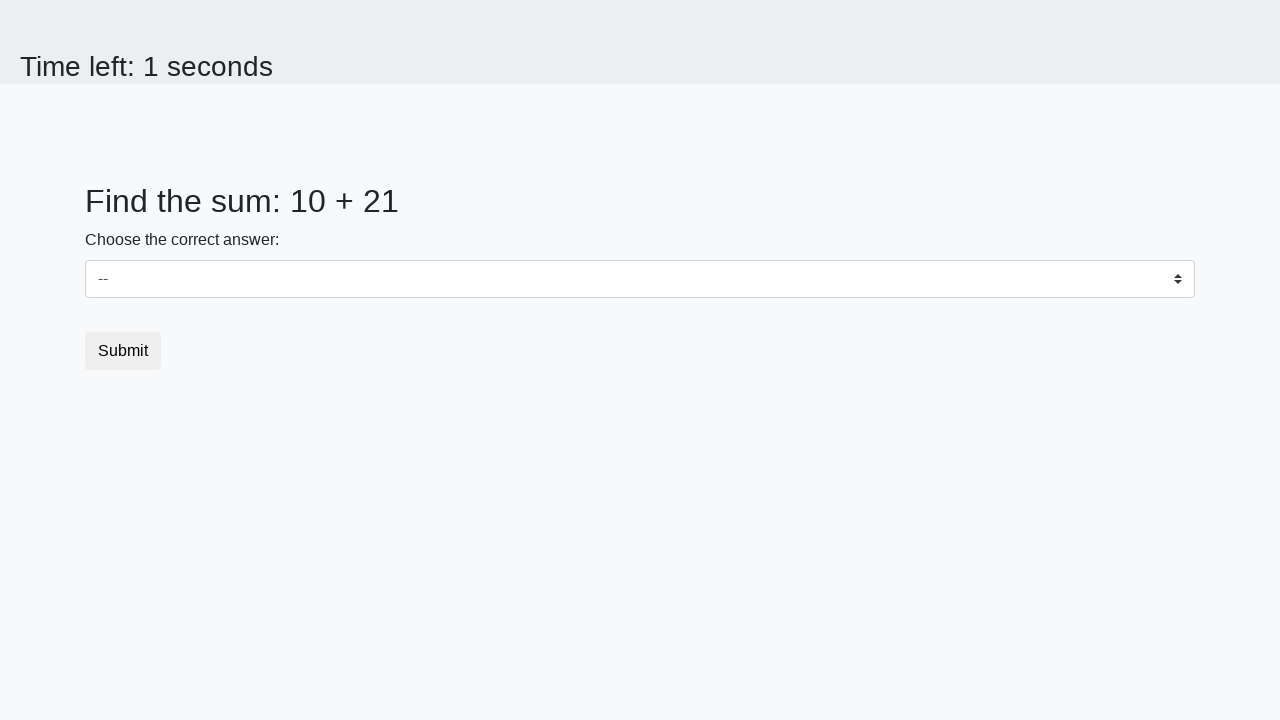